Reads two numbers from the page, calculates their sum, selects the sum from a dropdown, and submits

Starting URL: http://suninjuly.github.io/selects1.html

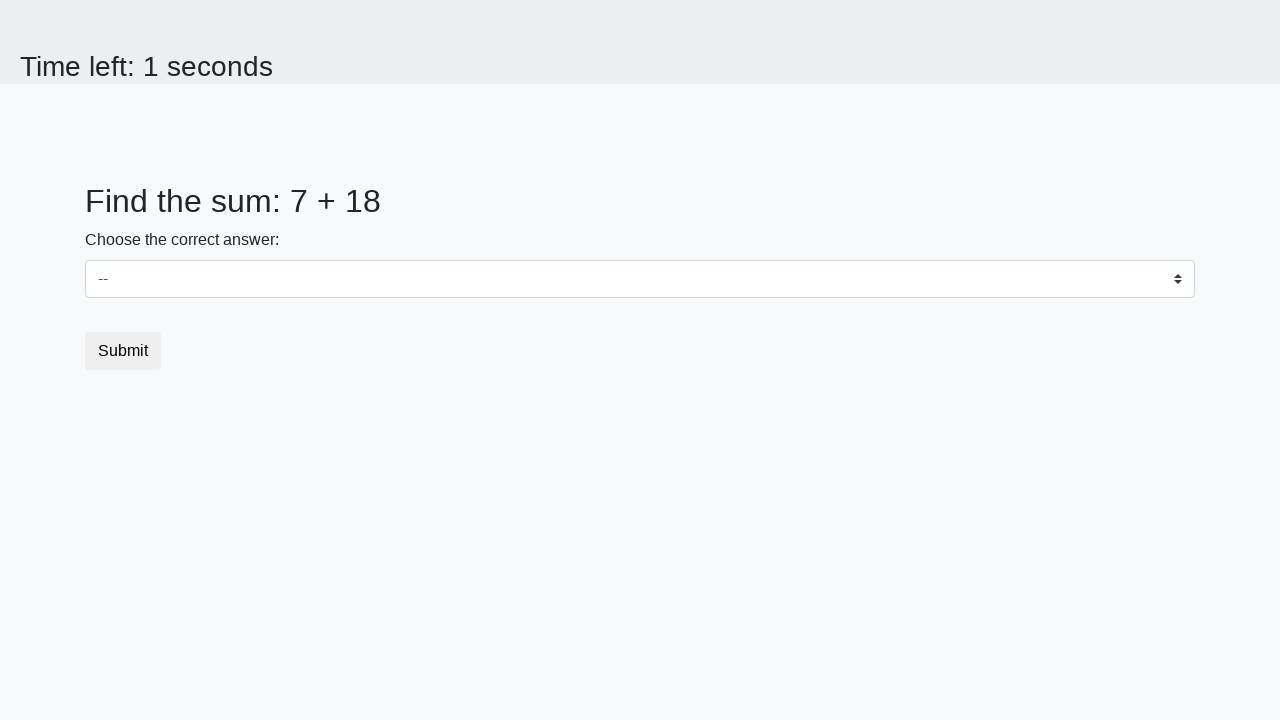

Read first number from page
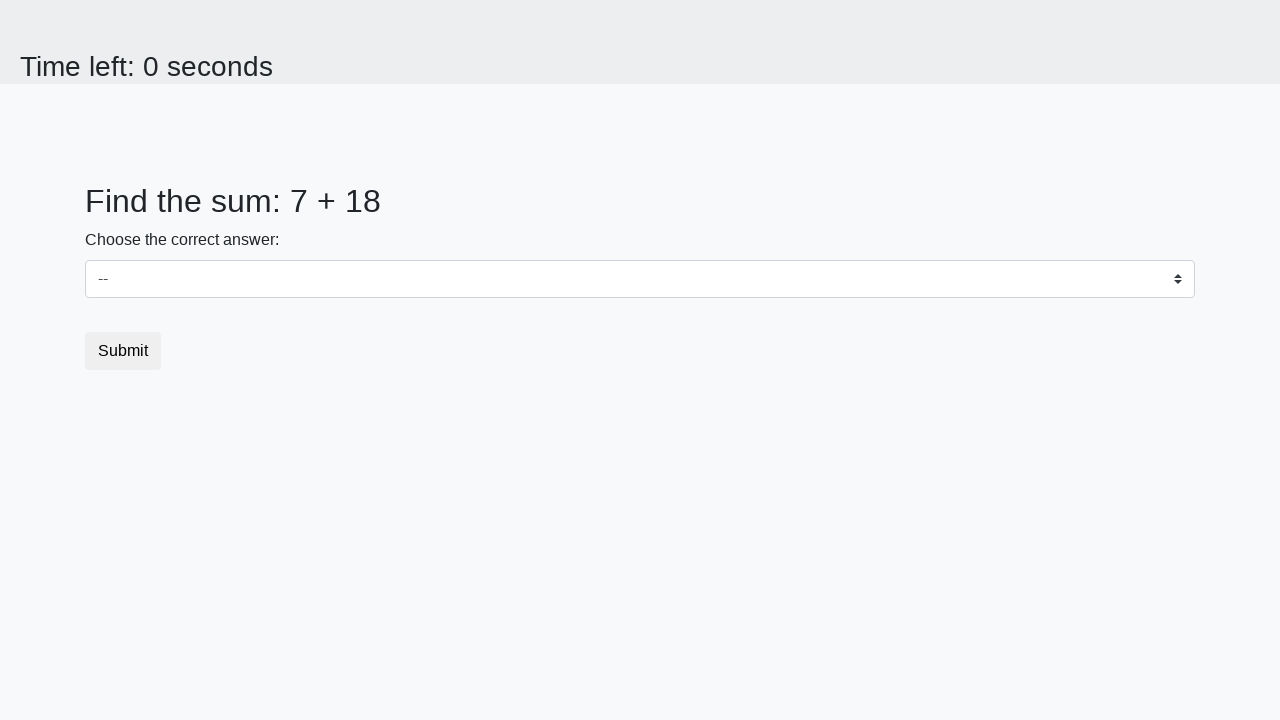

Read second number from page
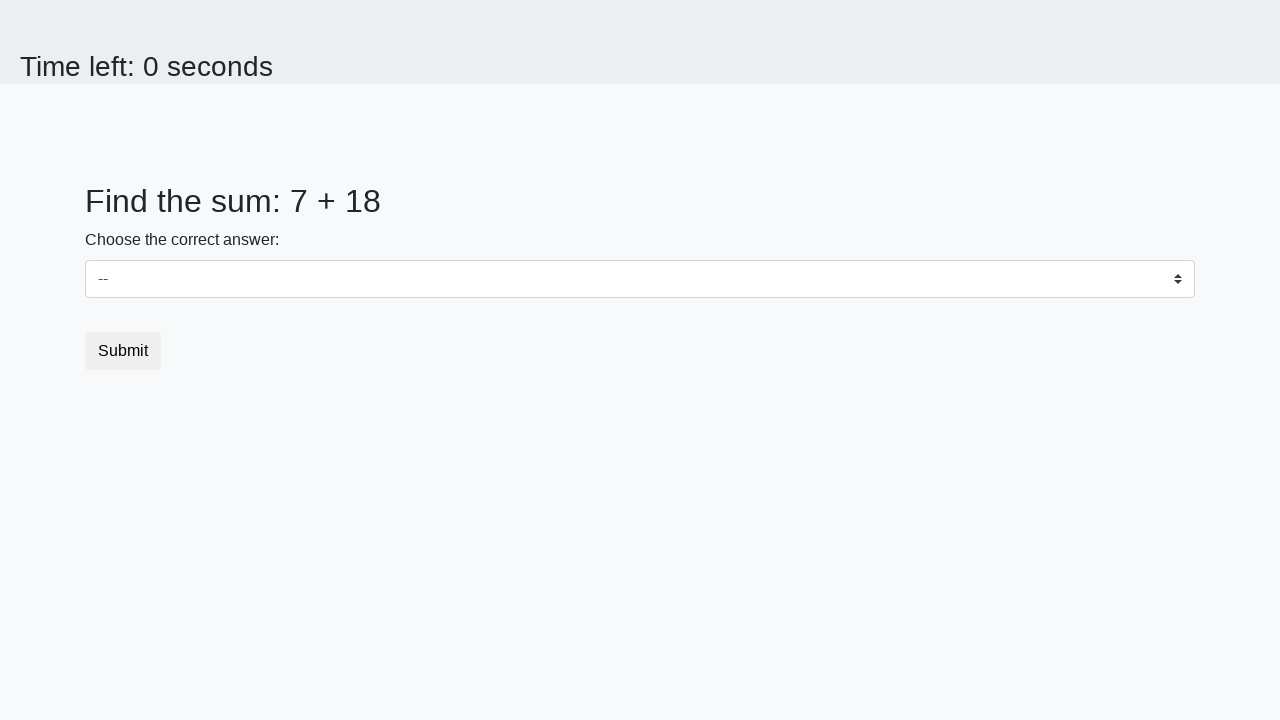

Calculated sum: 7 + 18 = 25
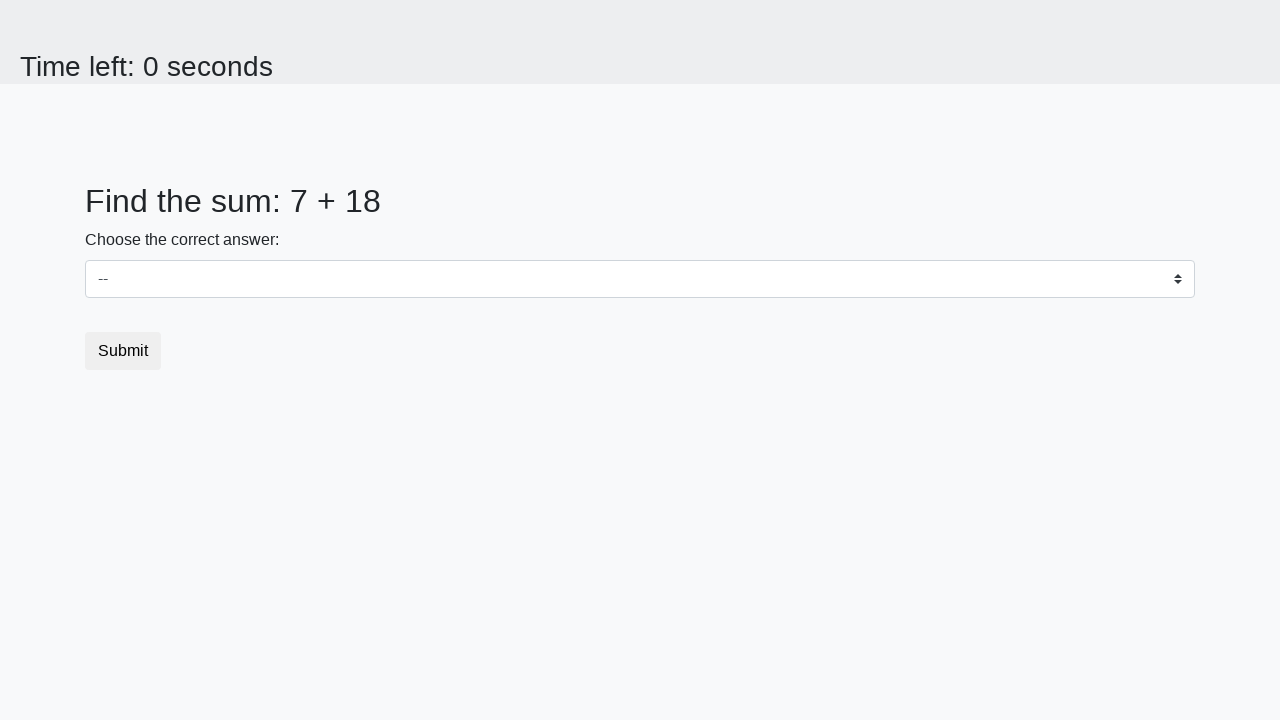

Selected sum value 25 from dropdown on #dropdown
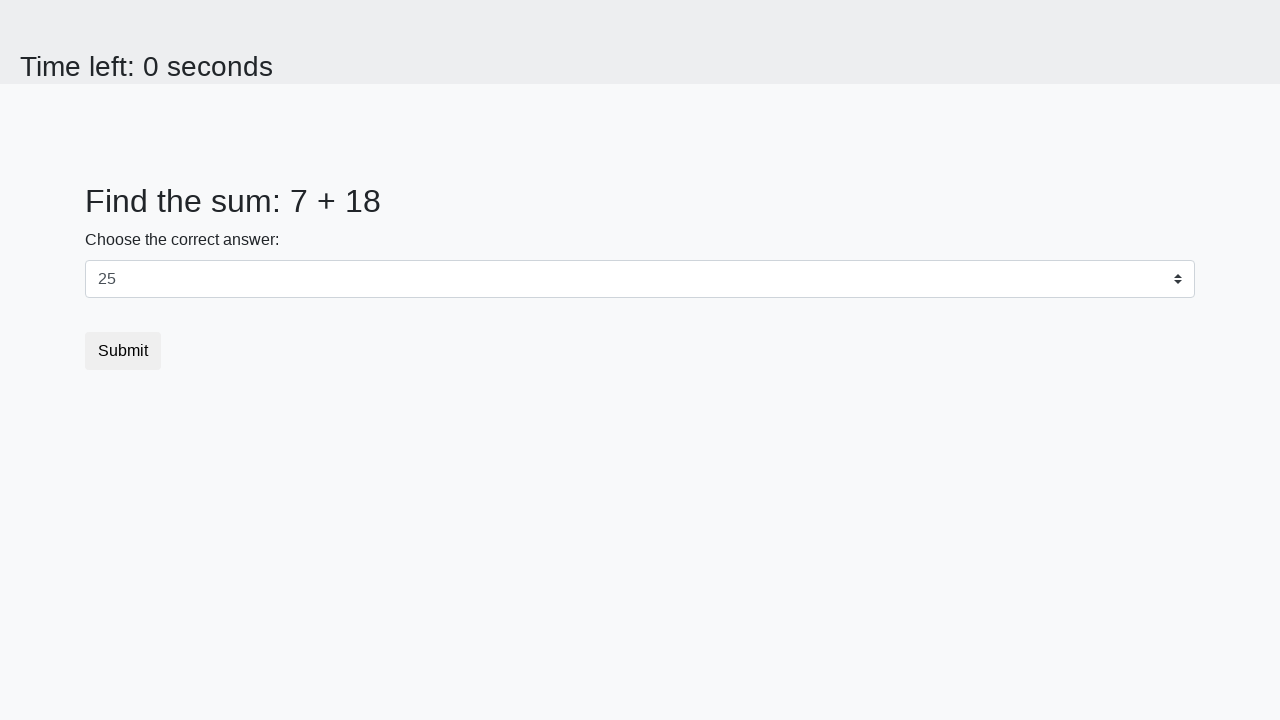

Clicked submit button at (123, 351) on .btn
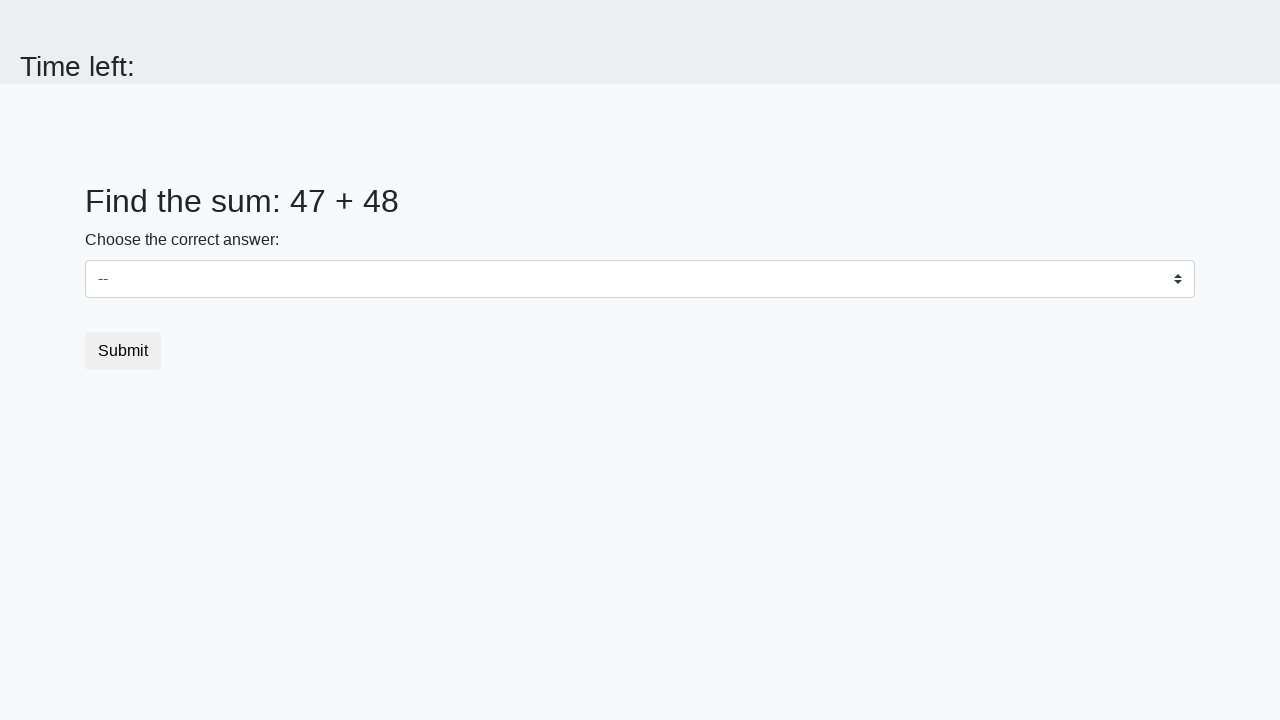

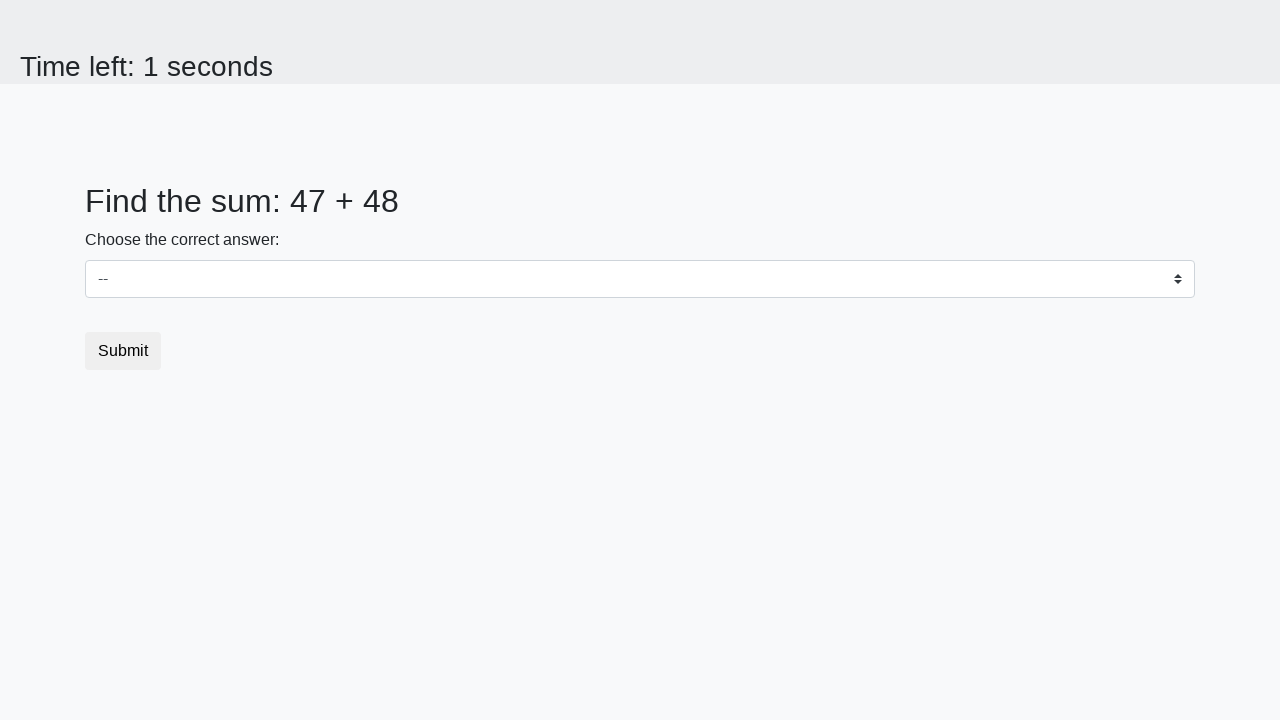